Tests successful login with valid credentials and verifies navigation to inventory page

Starting URL: https://www.saucedemo.com

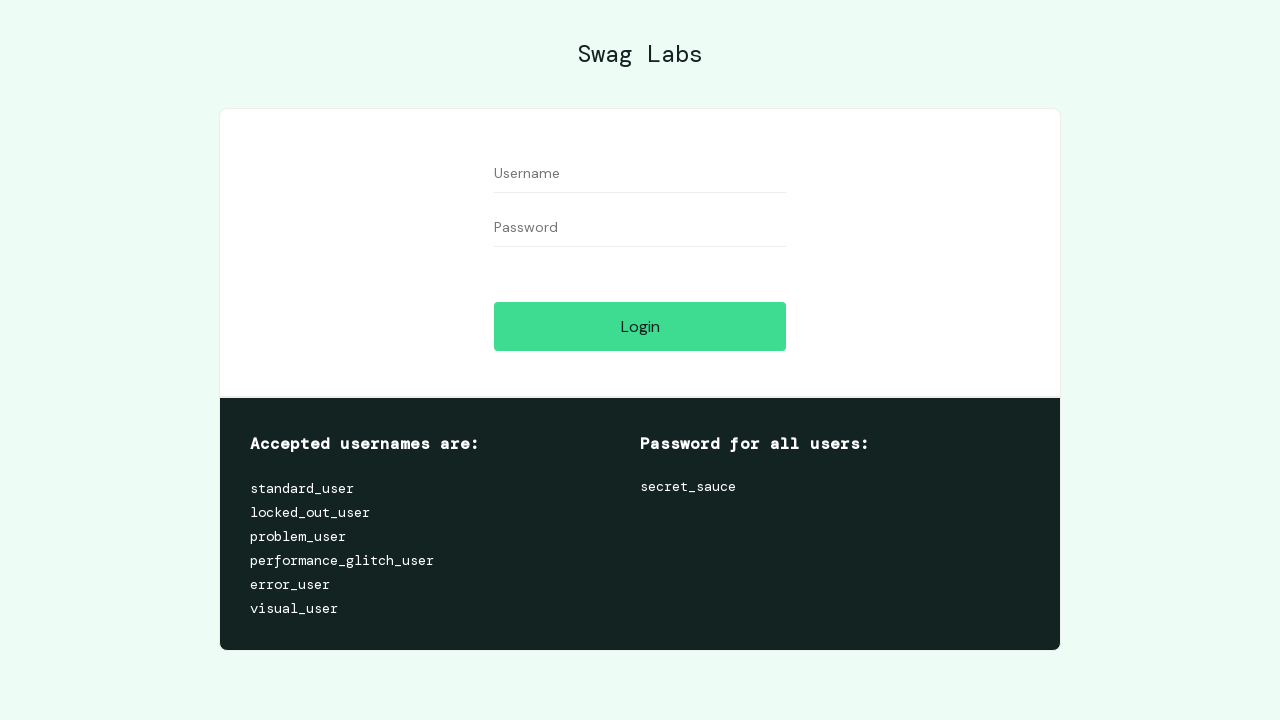

Filled username field with 'standard_user' on #user-name
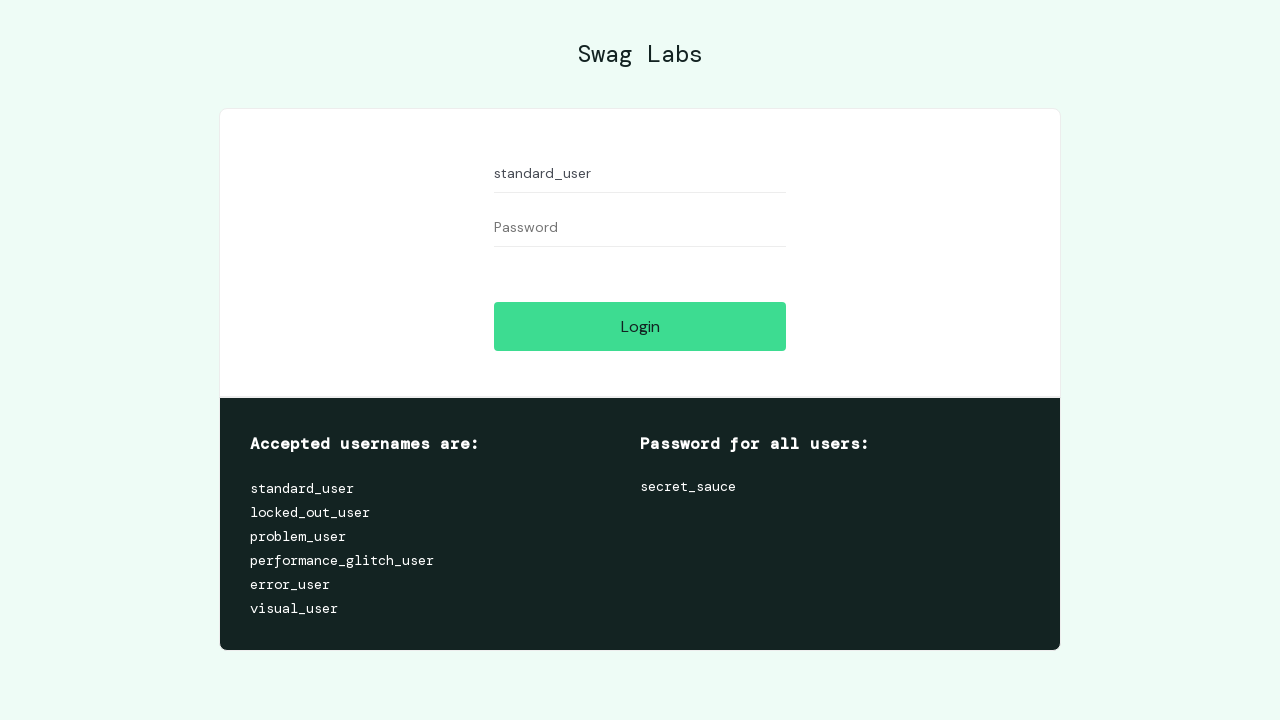

Filled password field with 'secret_sauce' on #password
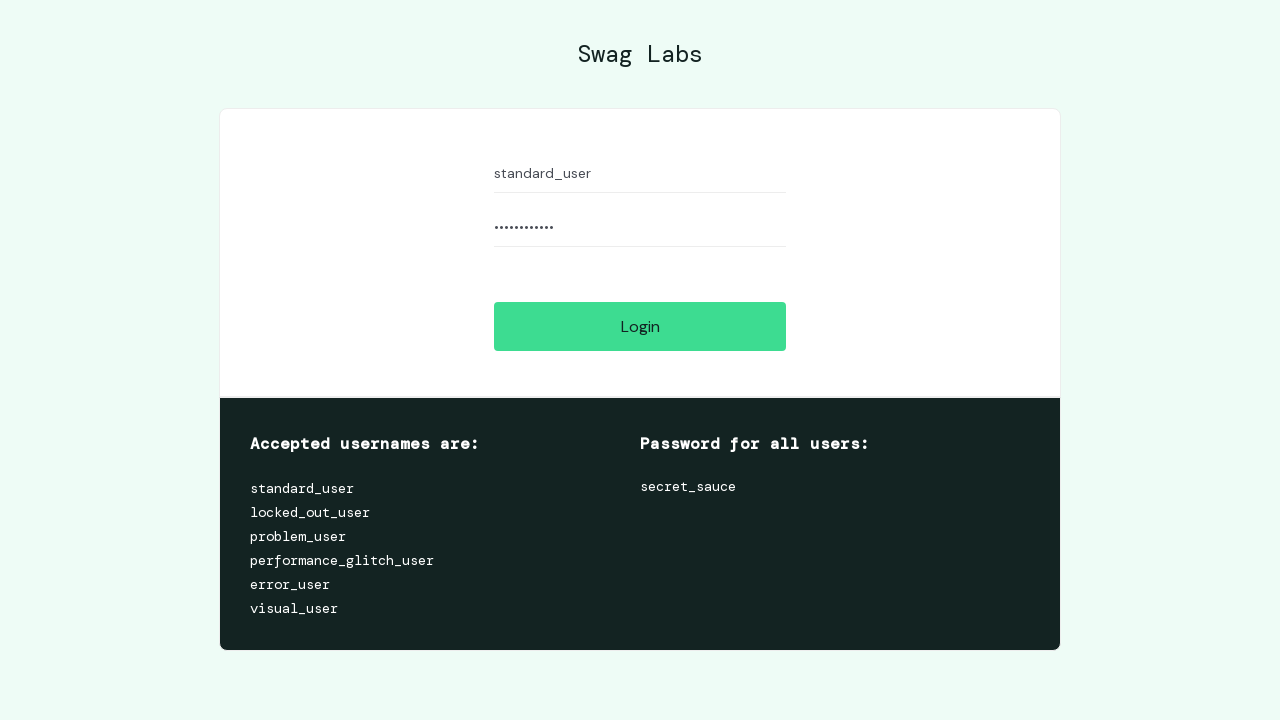

Clicked login button at (640, 326) on #login-button
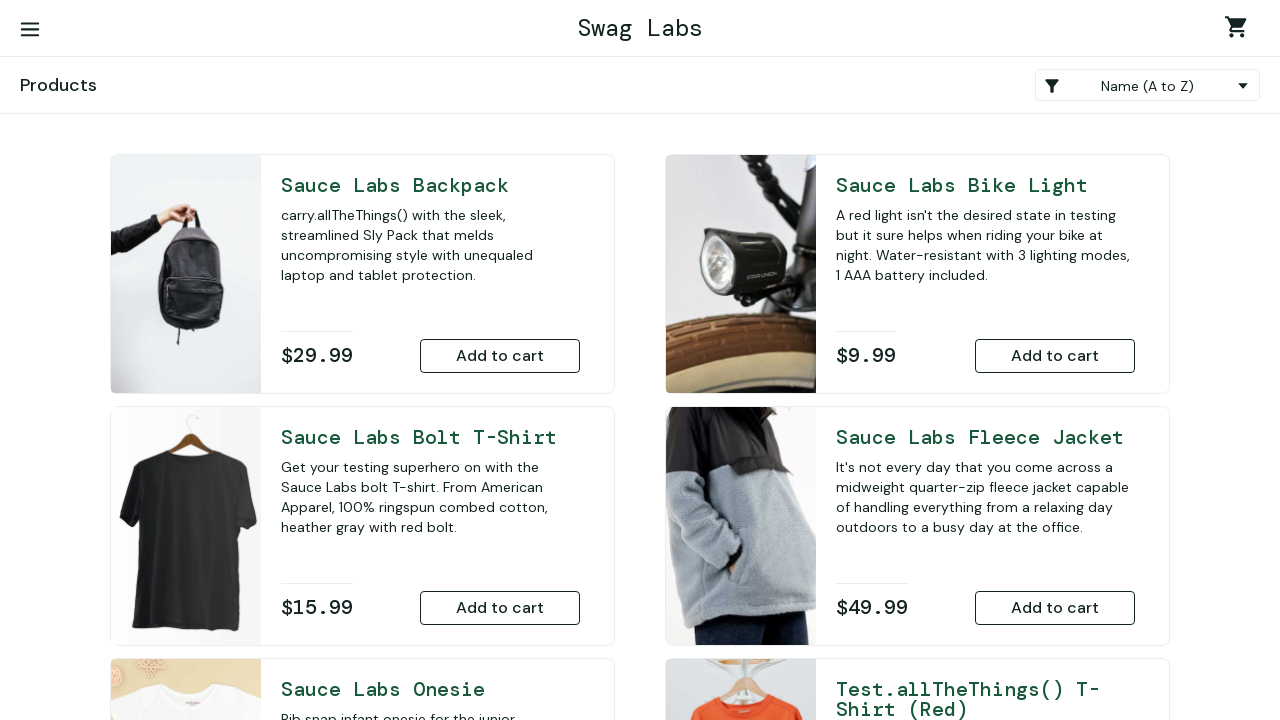

Navigated to inventory page successfully
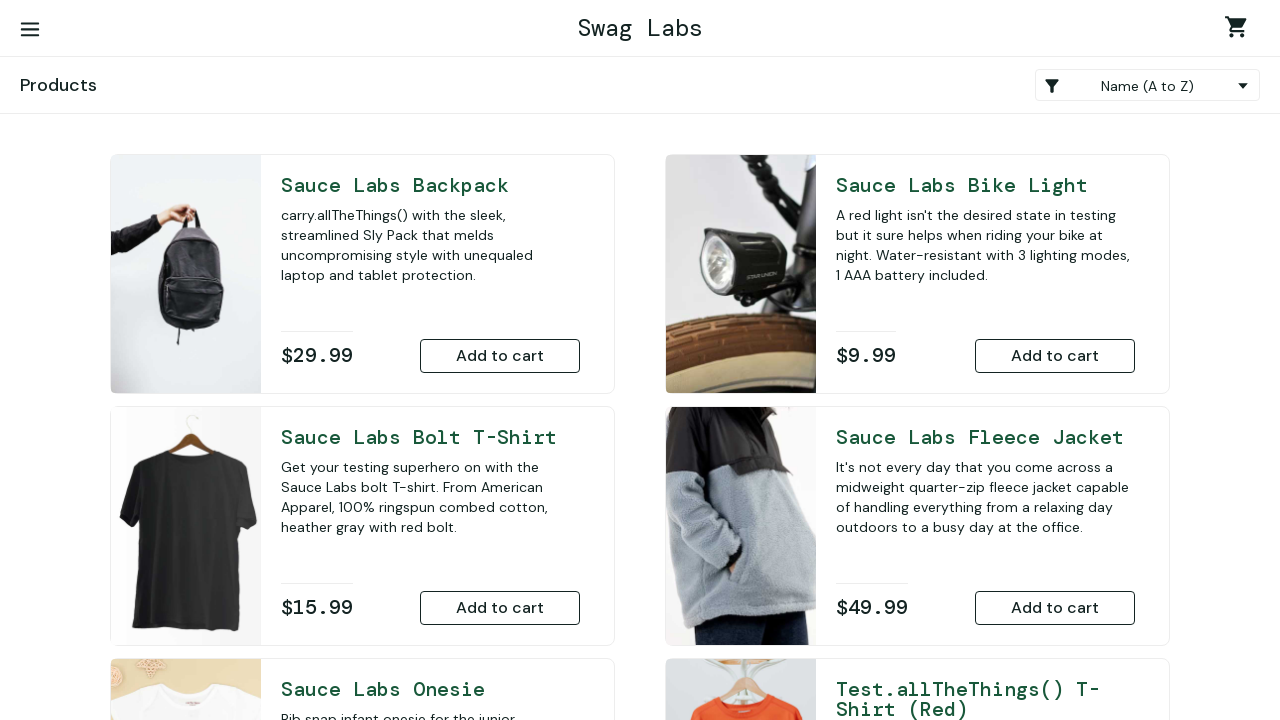

App logo element loaded
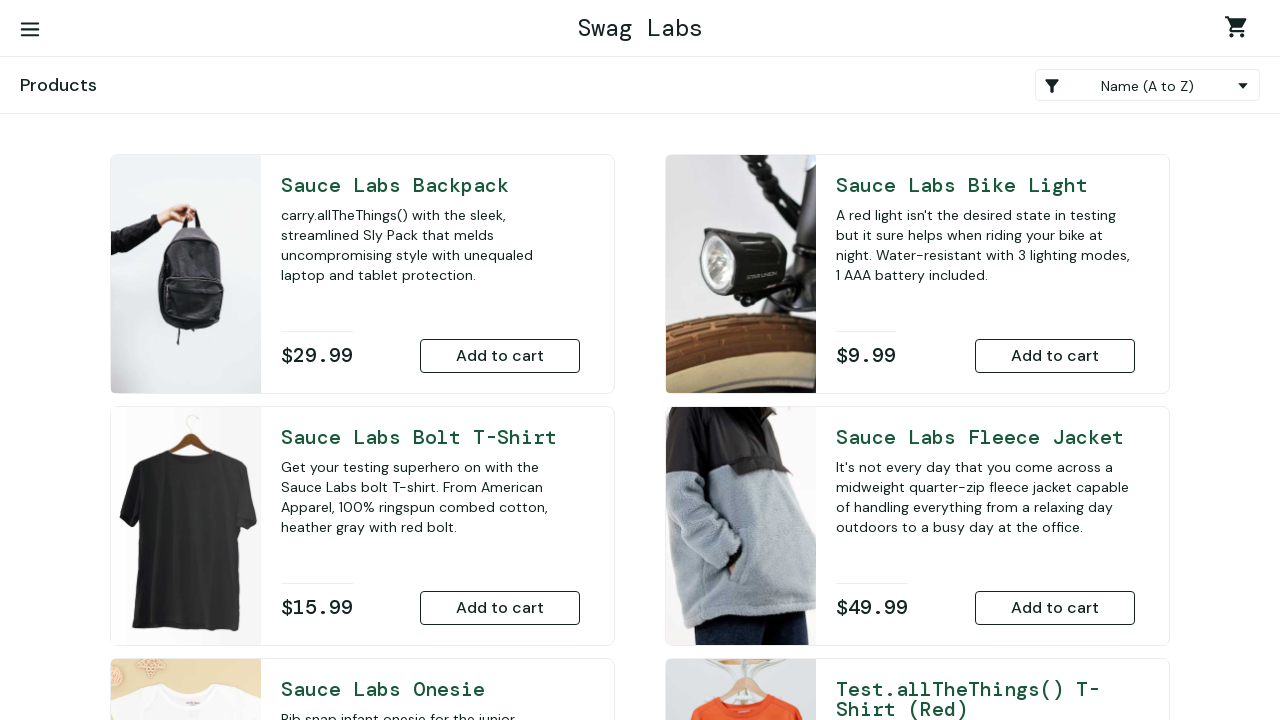

Verified app logo displays 'Swag Labs' text
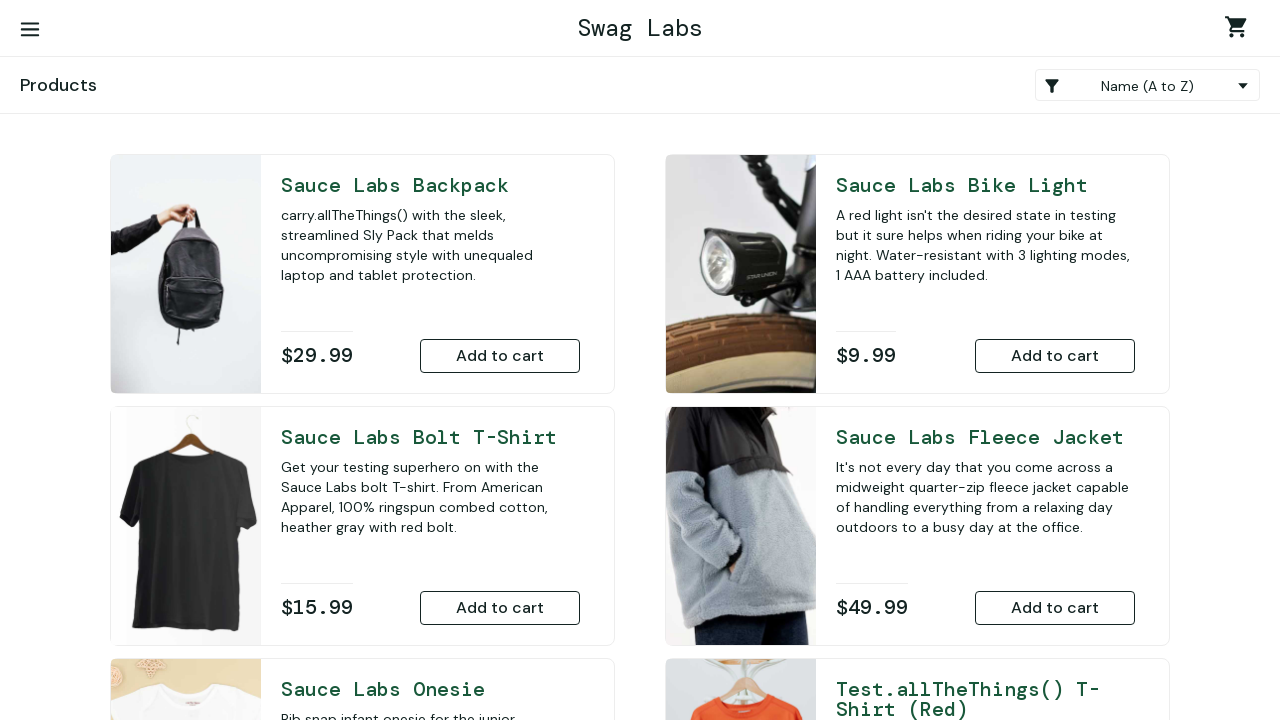

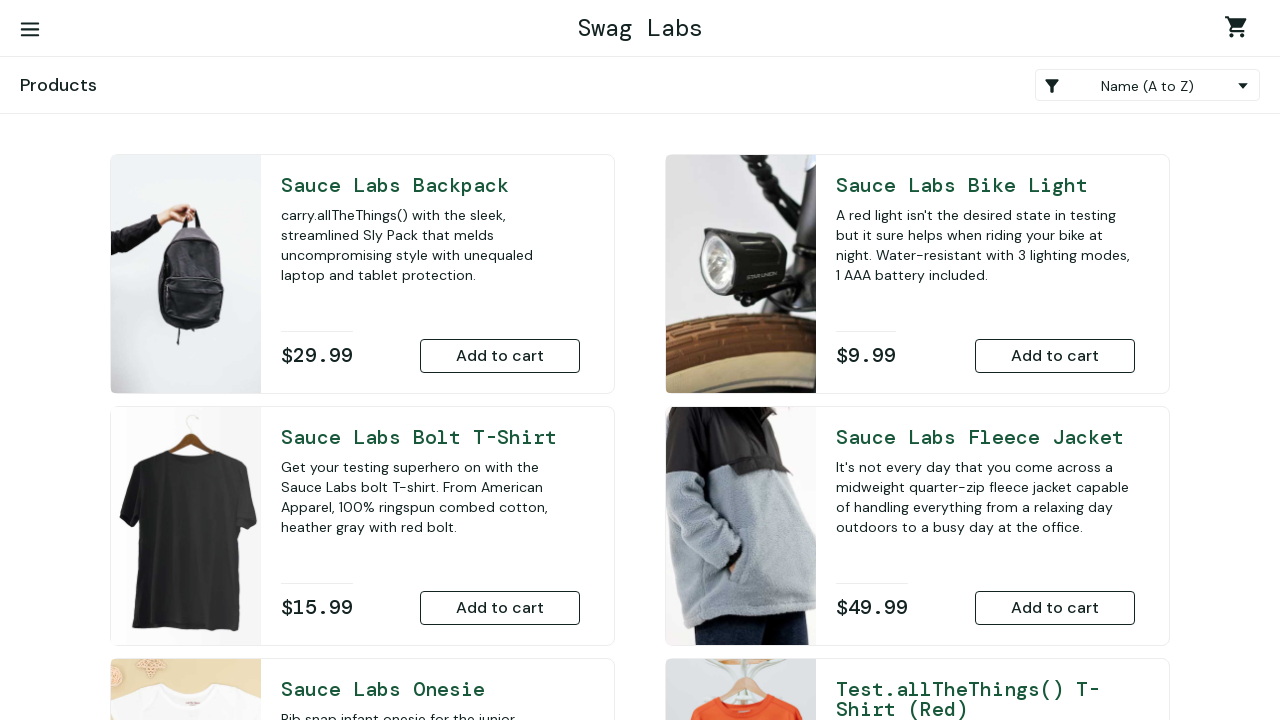